Tests the Rent-A-Cat page to verify both rent and return submit buttons are present

Starting URL: https://cs1632.appspot.com/

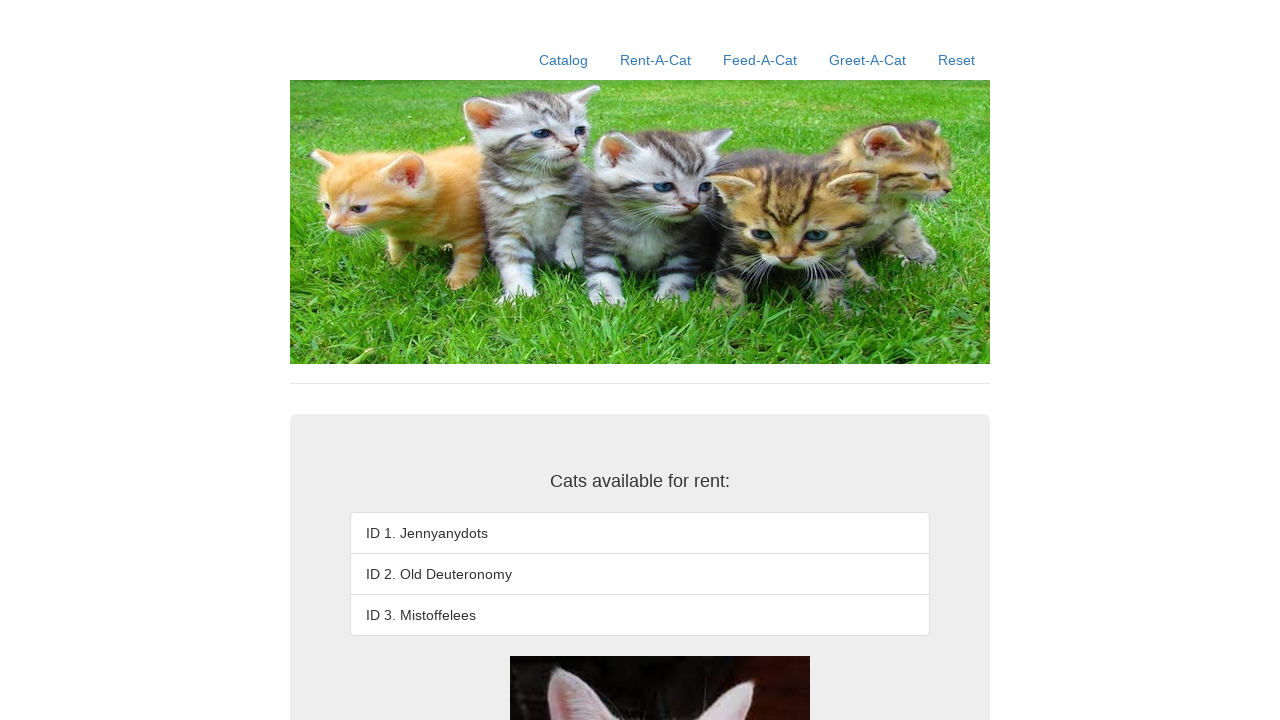

Clicked on Rent-A-Cat link at (656, 60) on text=Rent-A-Cat
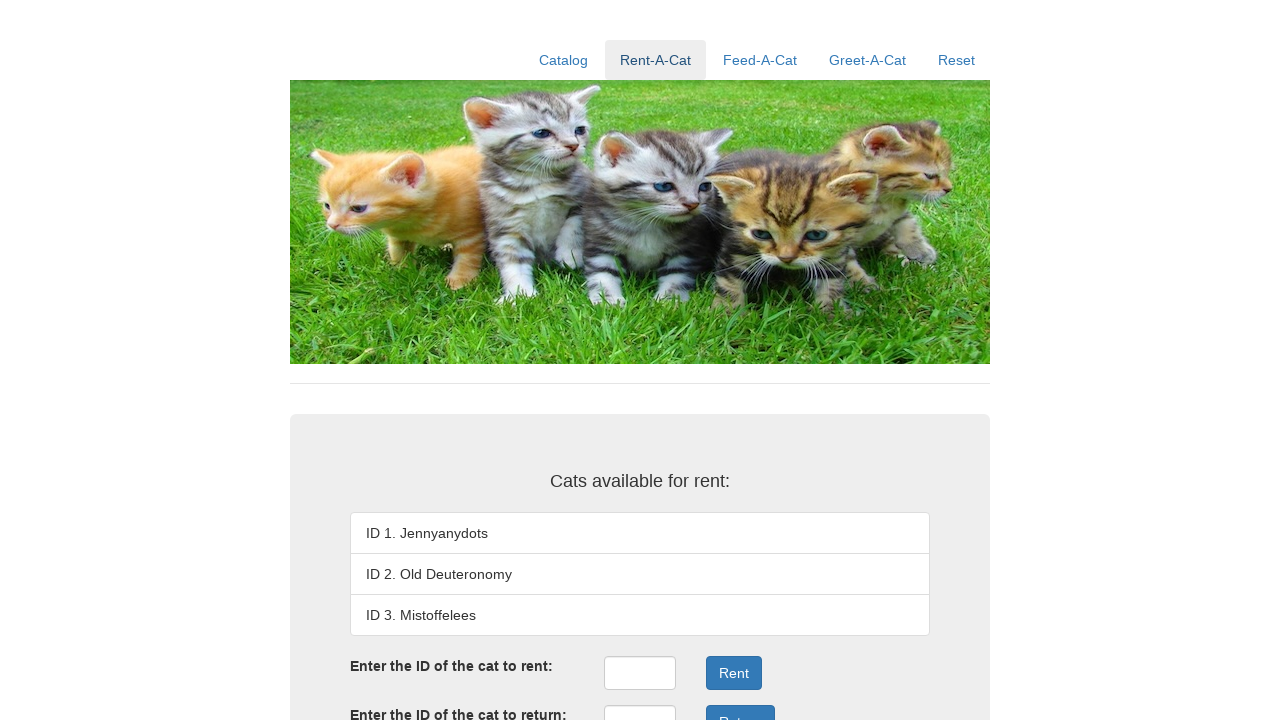

Located rent submit button element
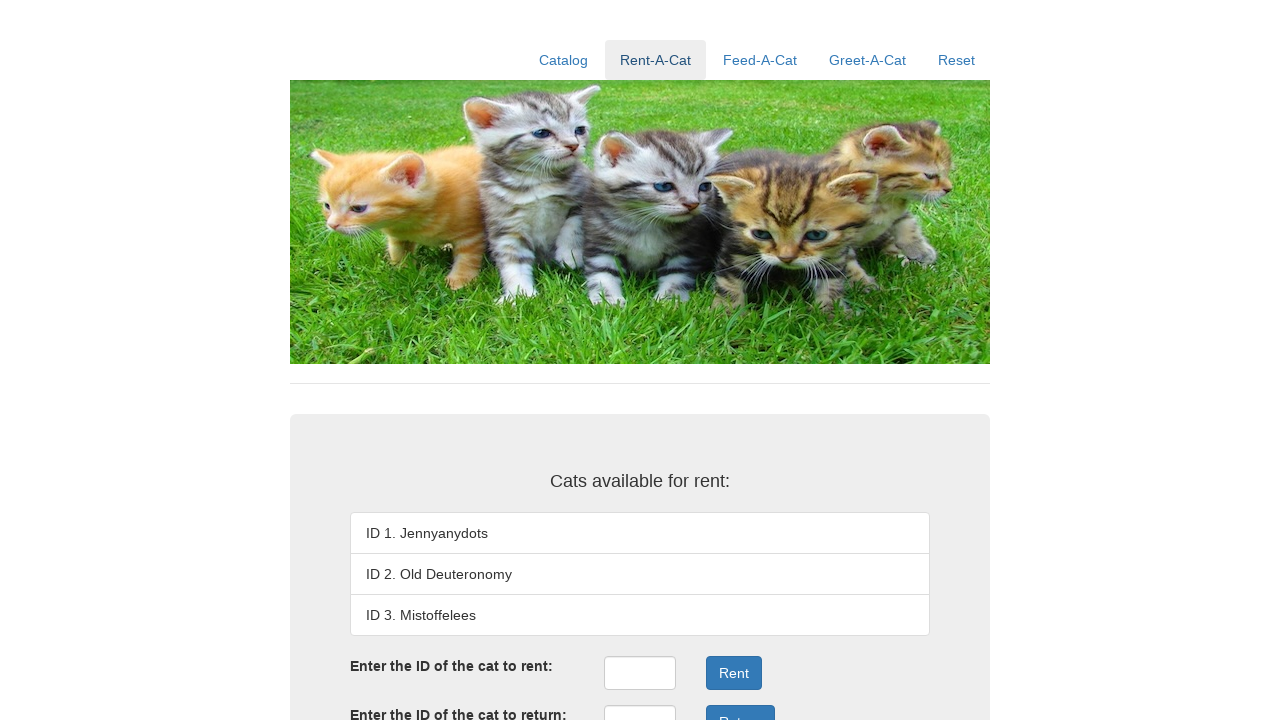

Verified rent submit button is present
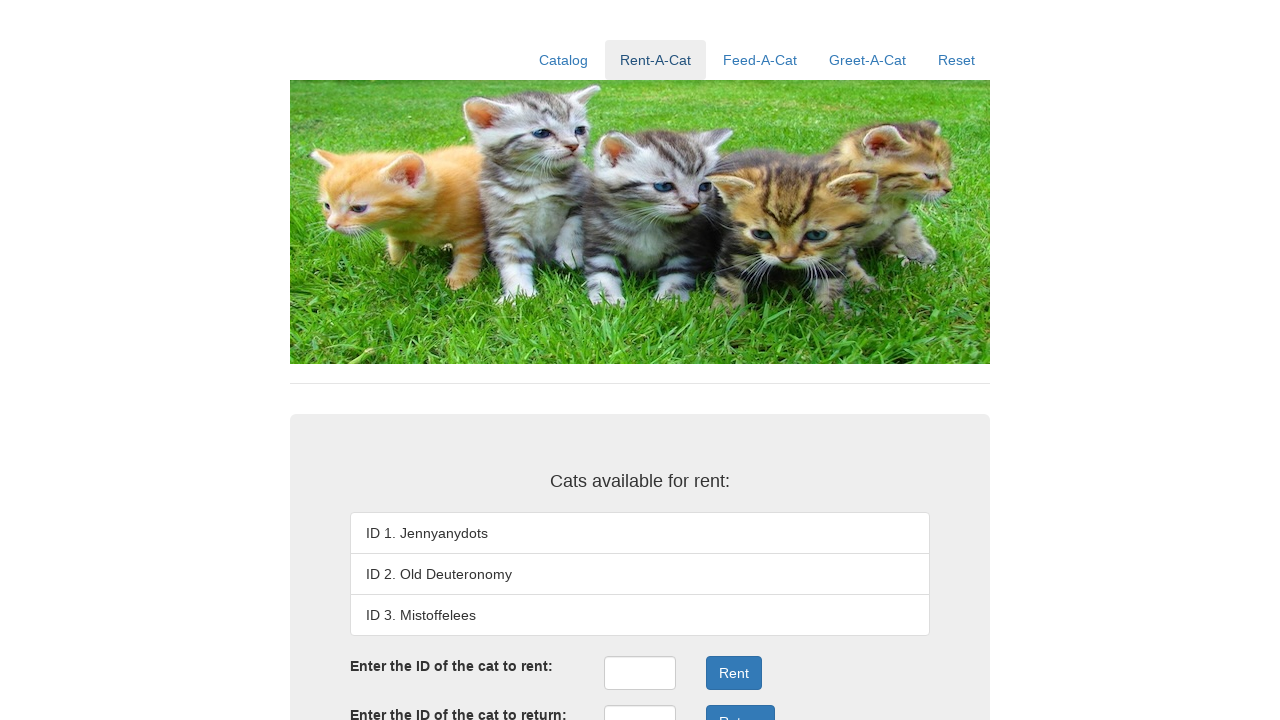

Located return submit button element
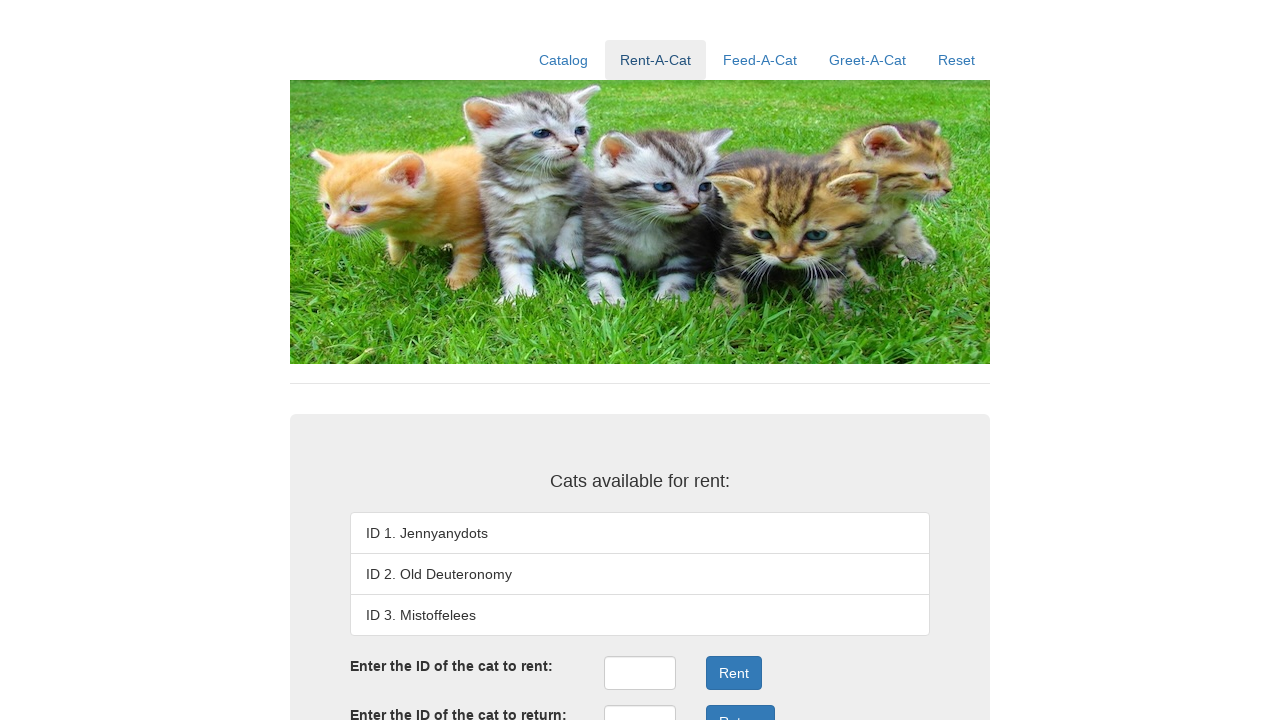

Verified return submit button is present
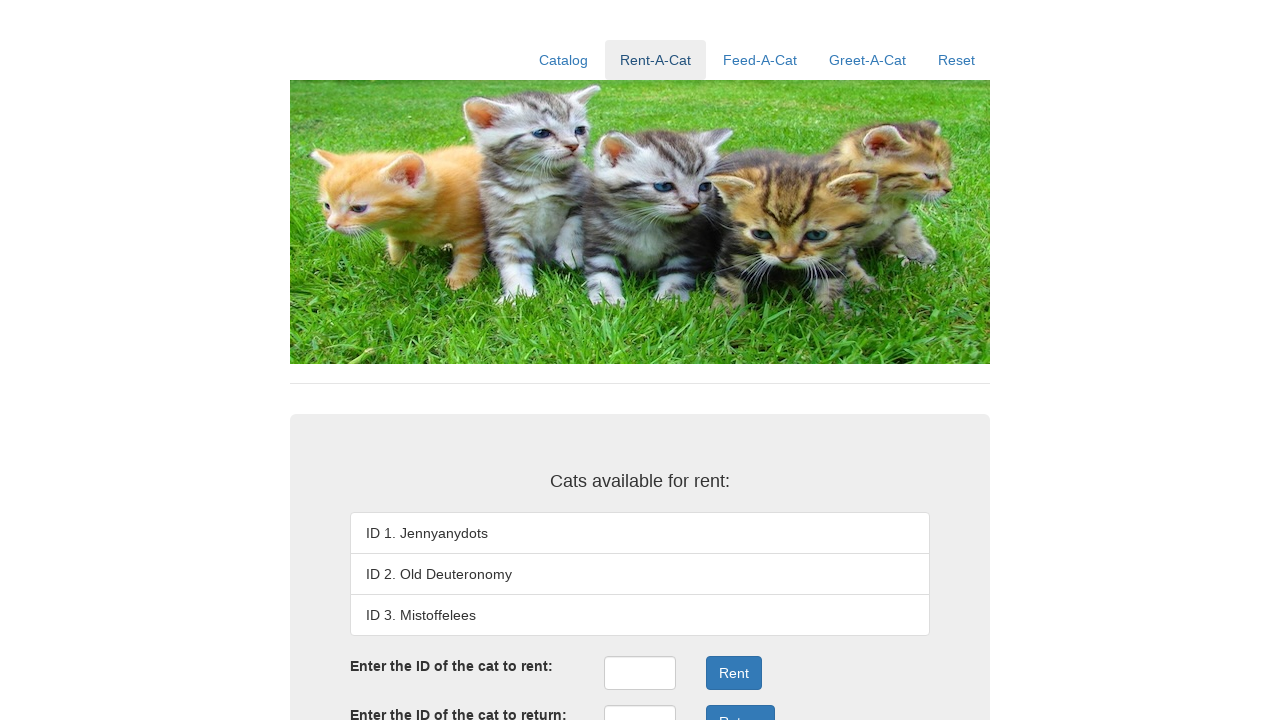

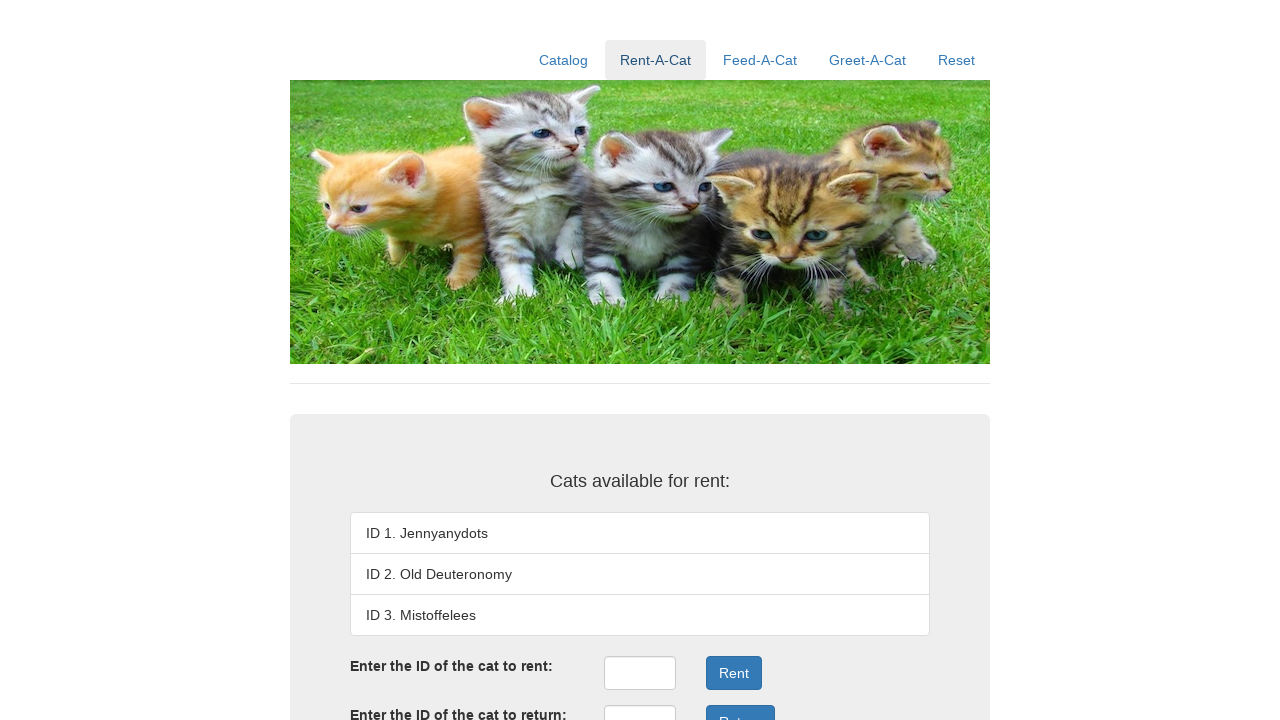